Tests the add/remove elements functionality by clicking the Add Element button, verifying the Delete button appears, clicking Delete, and verifying the page heading is still visible.

Starting URL: https://the-internet.herokuapp.com/add_remove_elements/

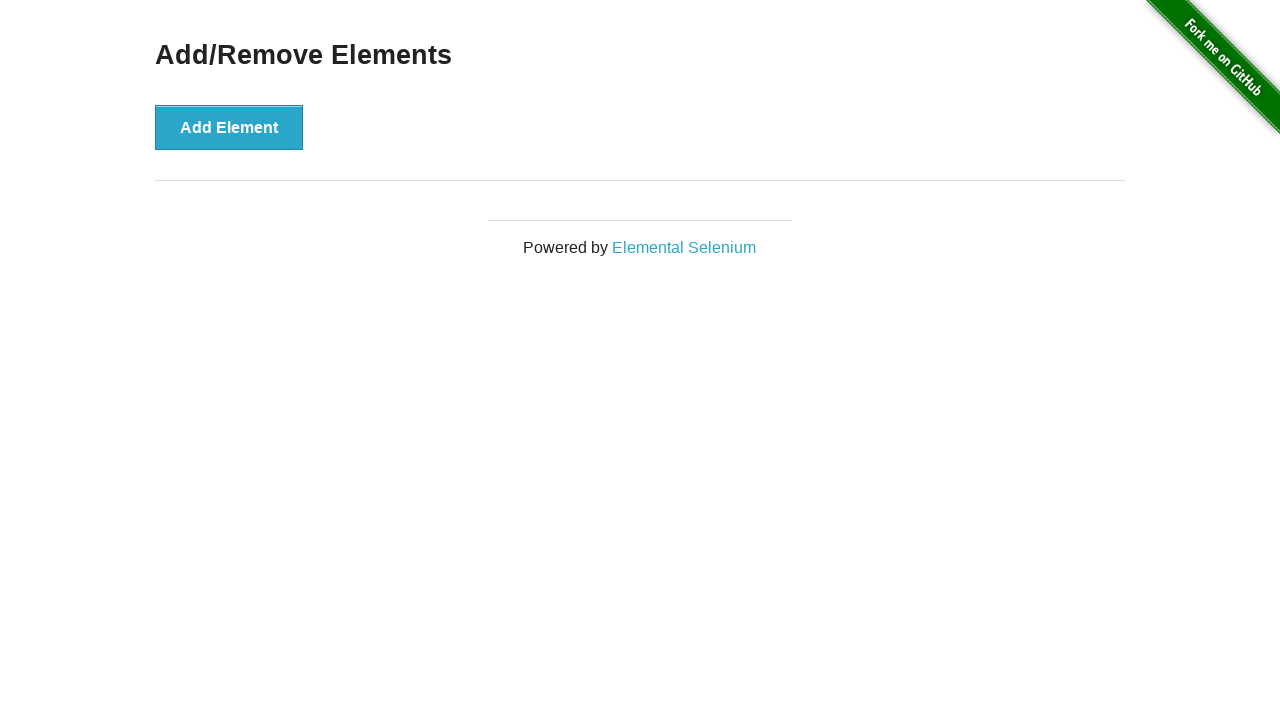

Waited for h3 heading to be present
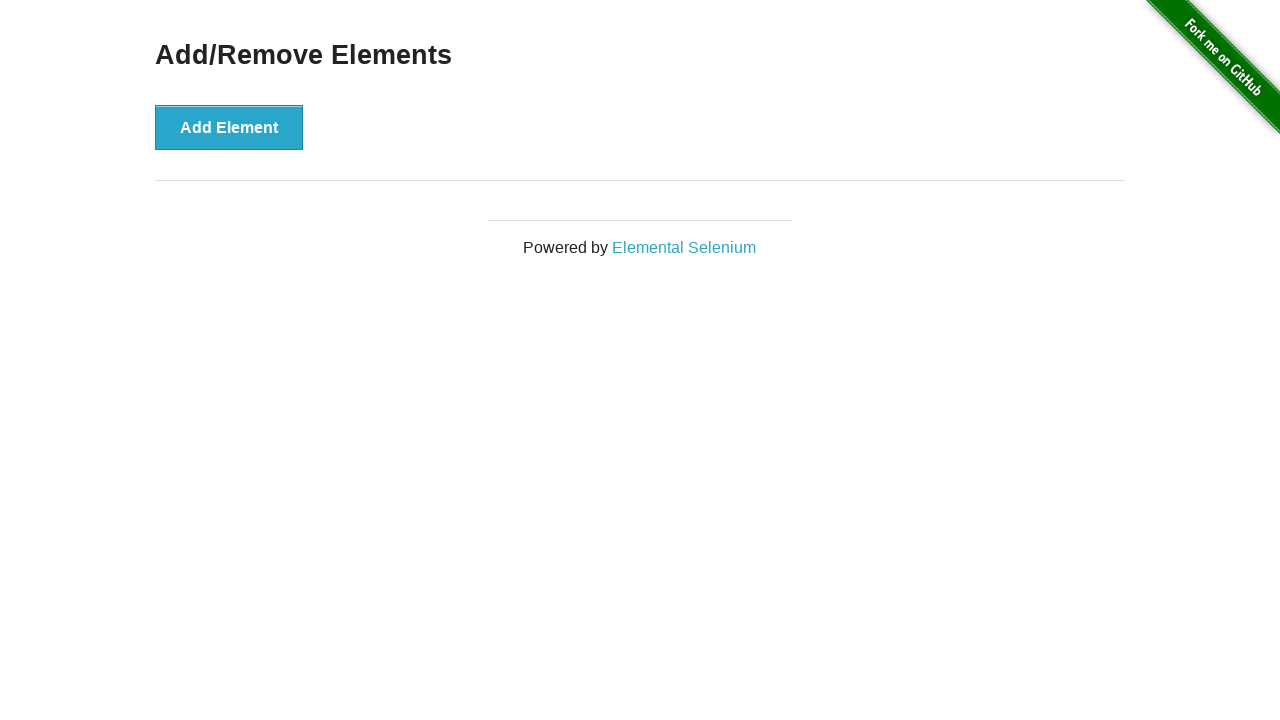

Verified 'Add/Remove Elements' heading is visible
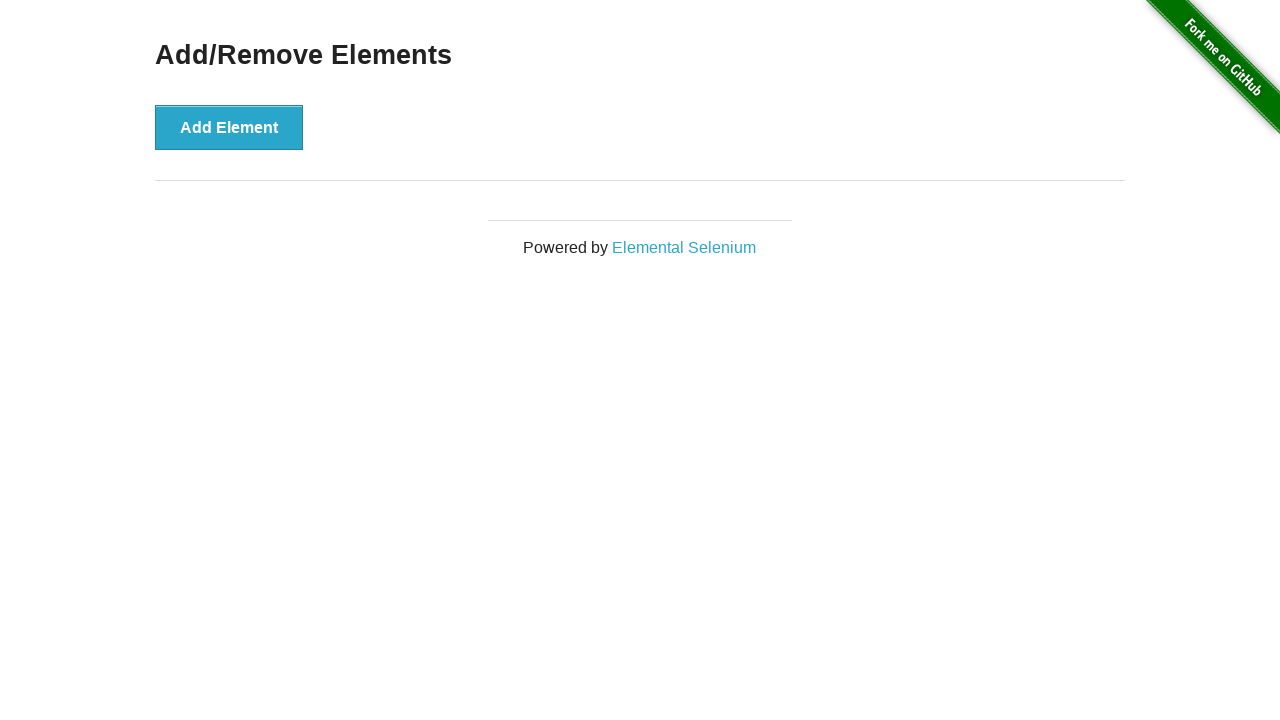

Clicked 'Add Element' button at (229, 127) on button[onclick='addElement()']
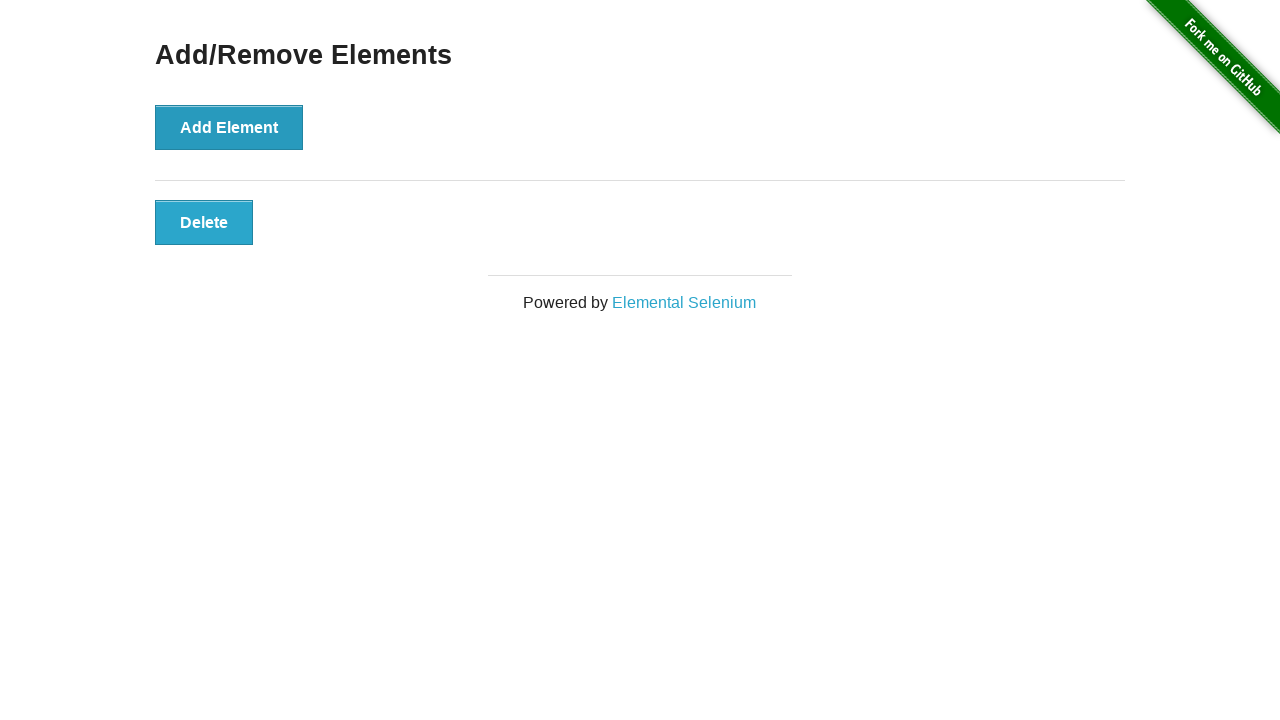

Waited for Delete button to appear
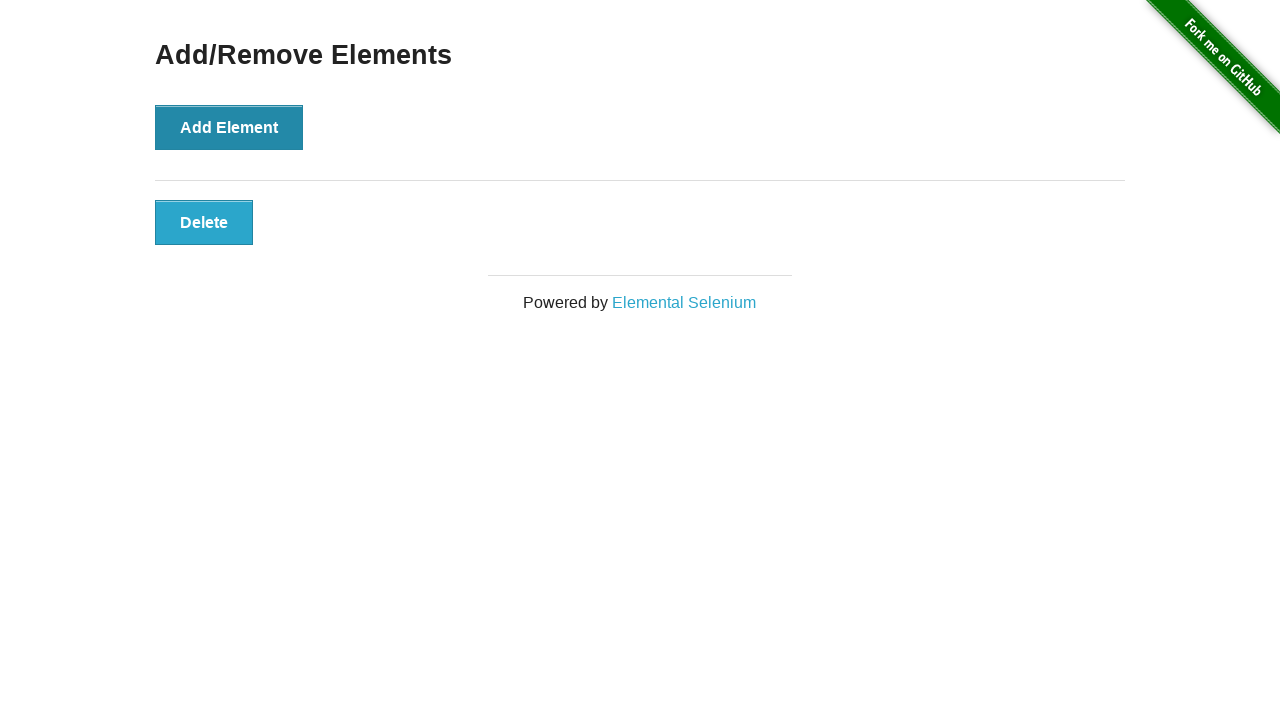

Verified Delete button is visible
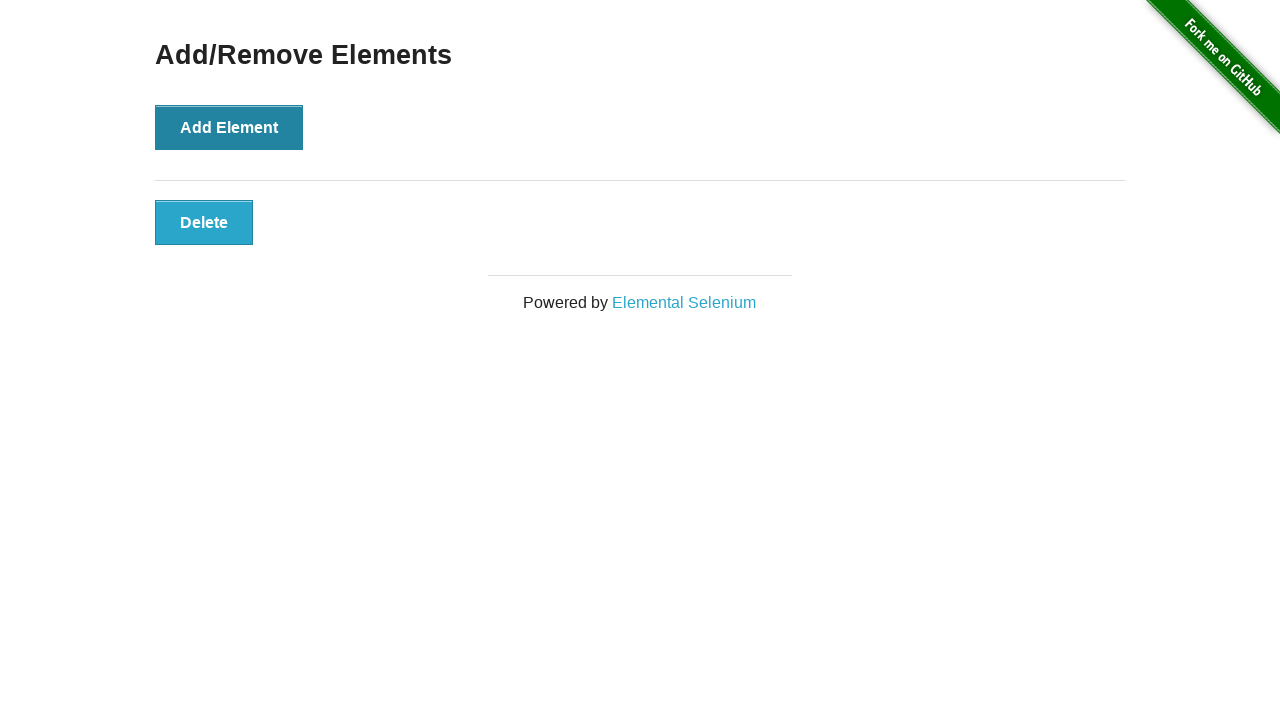

Clicked Delete button at (204, 222) on button.added-manually
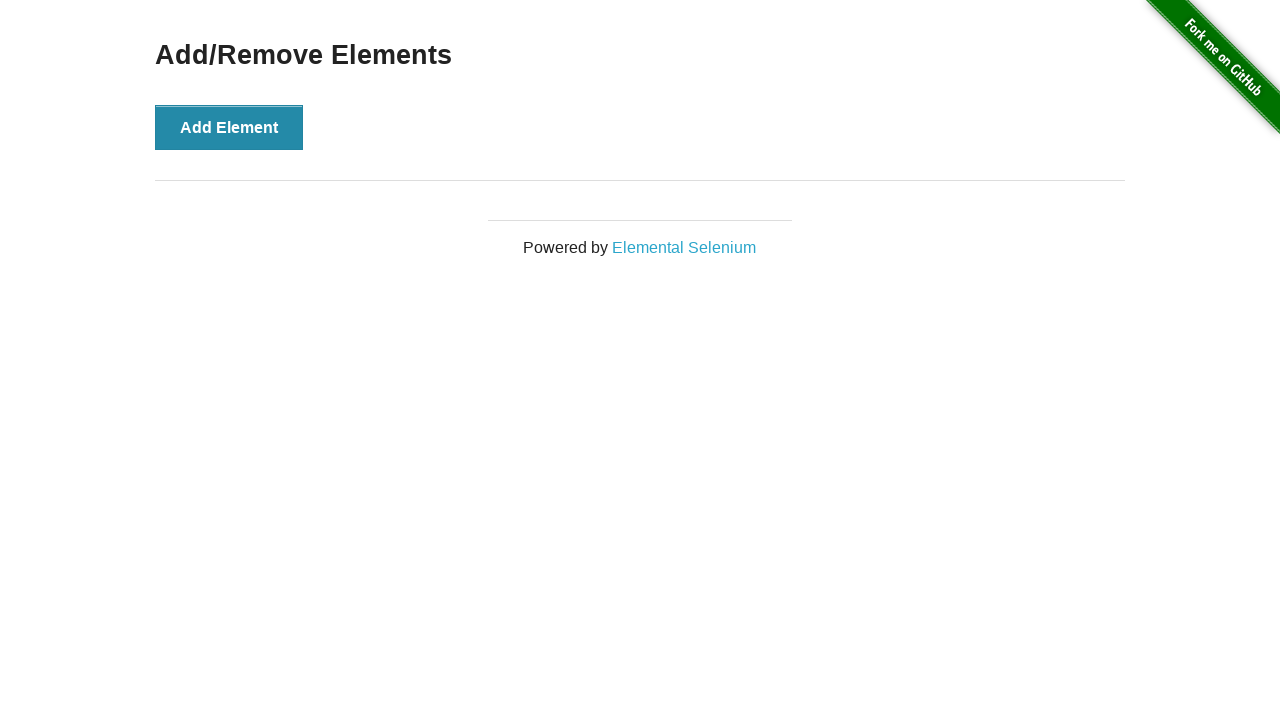

Verified 'Add/Remove Elements' heading is still visible after deleting element
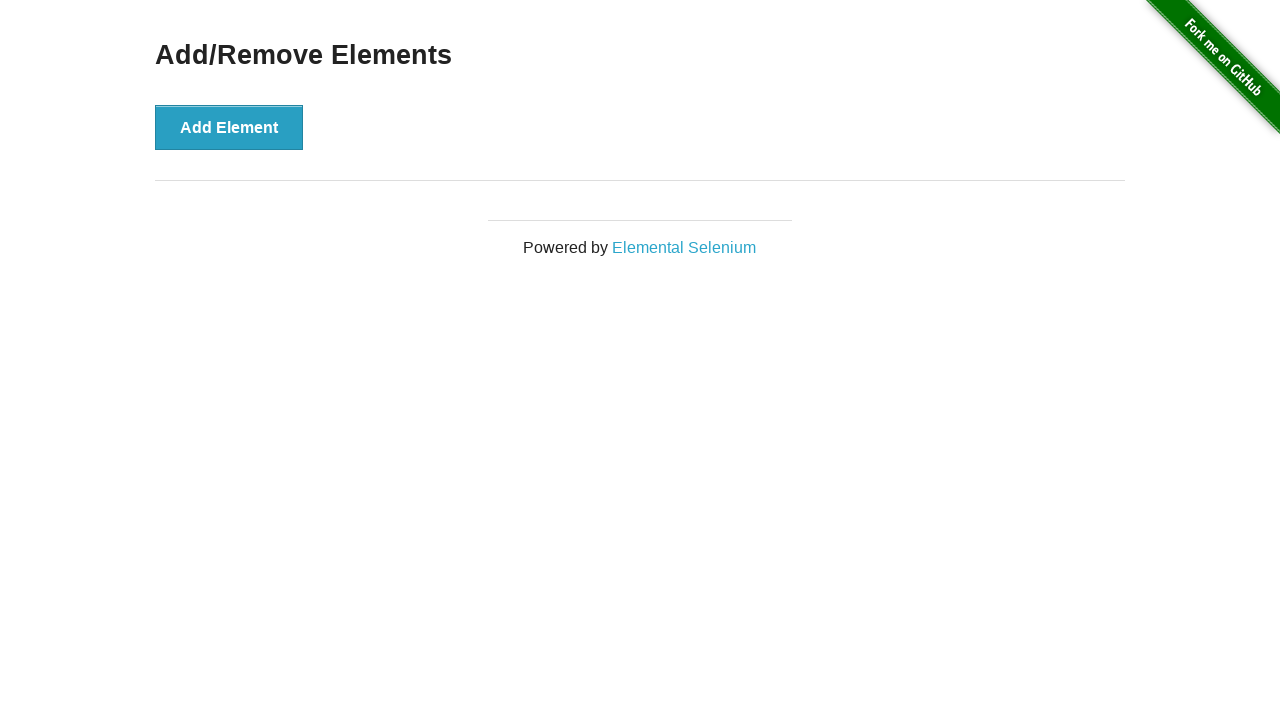

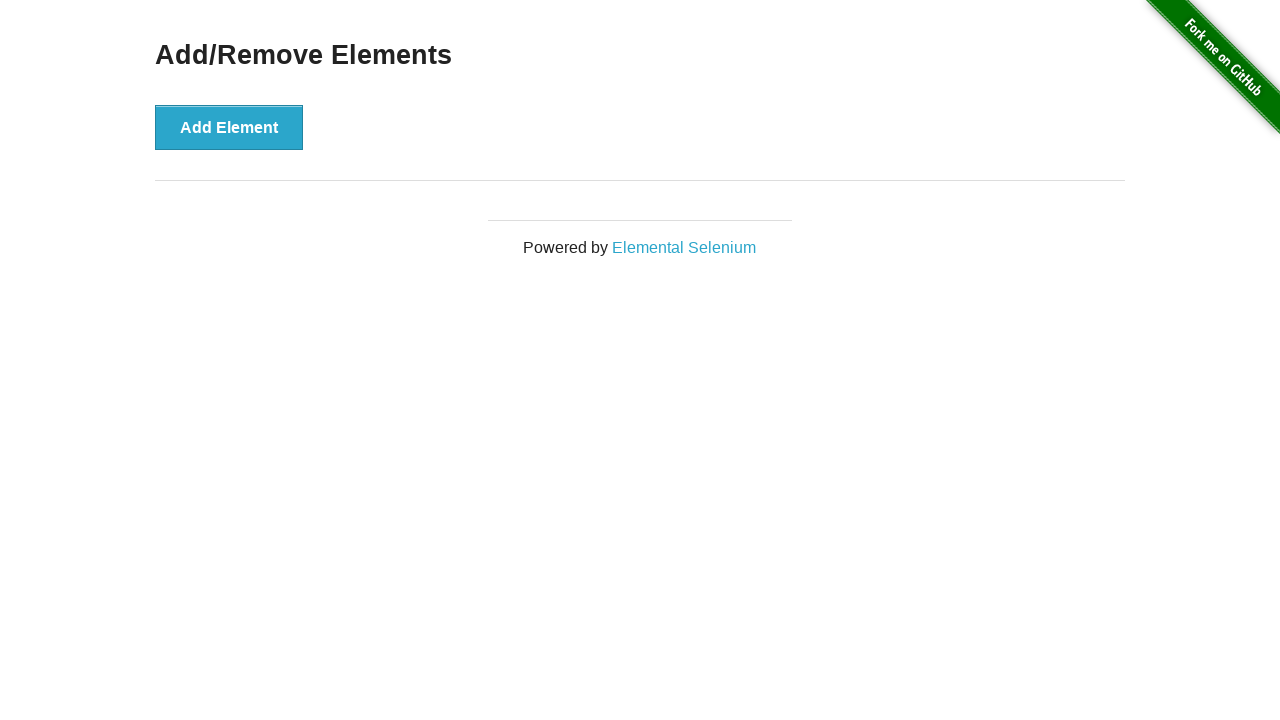